Tests the Text Box form by navigating to it from the elements menu, filling in user details (name, email, addresses), and submitting the form

Starting URL: https://demoqa.com/elements

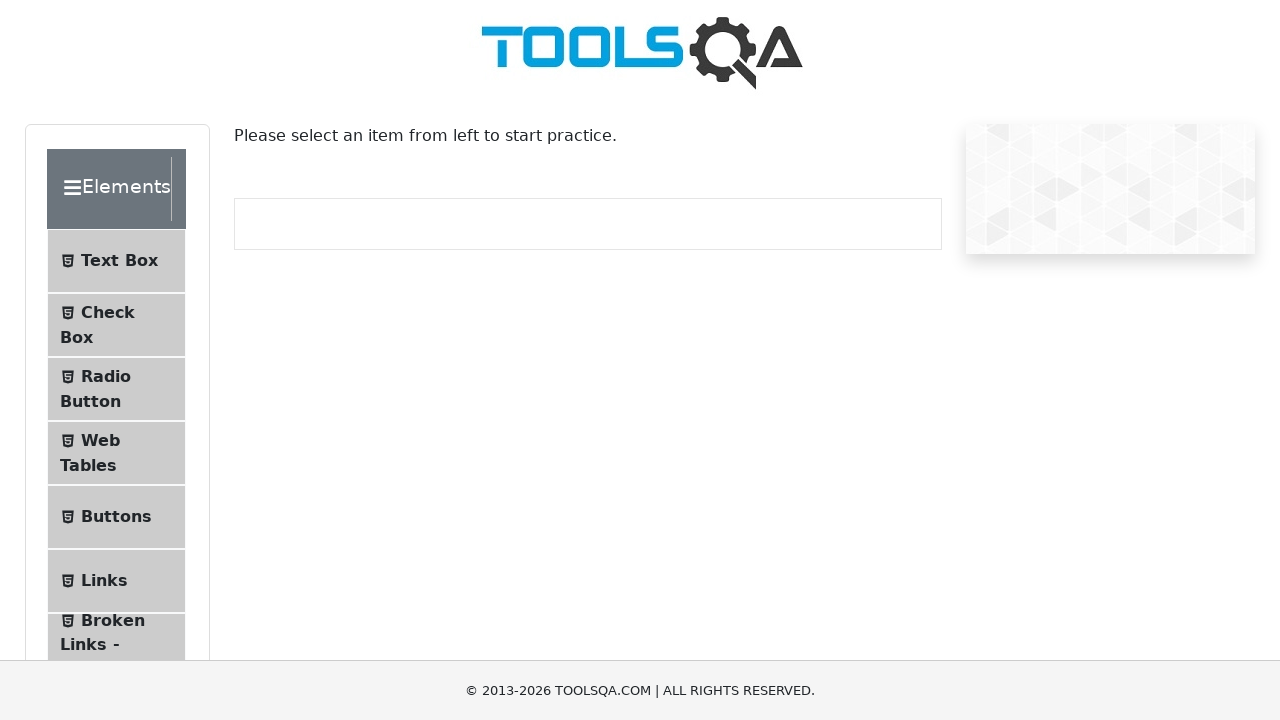

Located all menu items in left panel
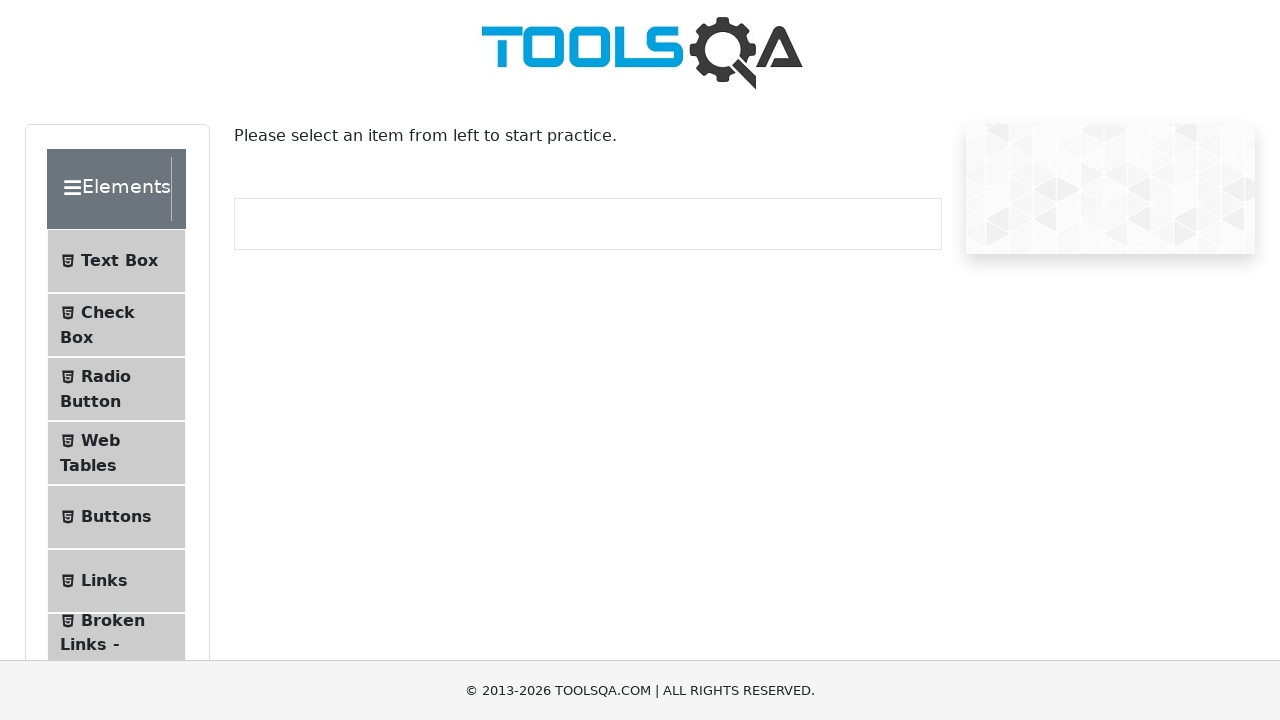

Counted 33 menu items in left panel
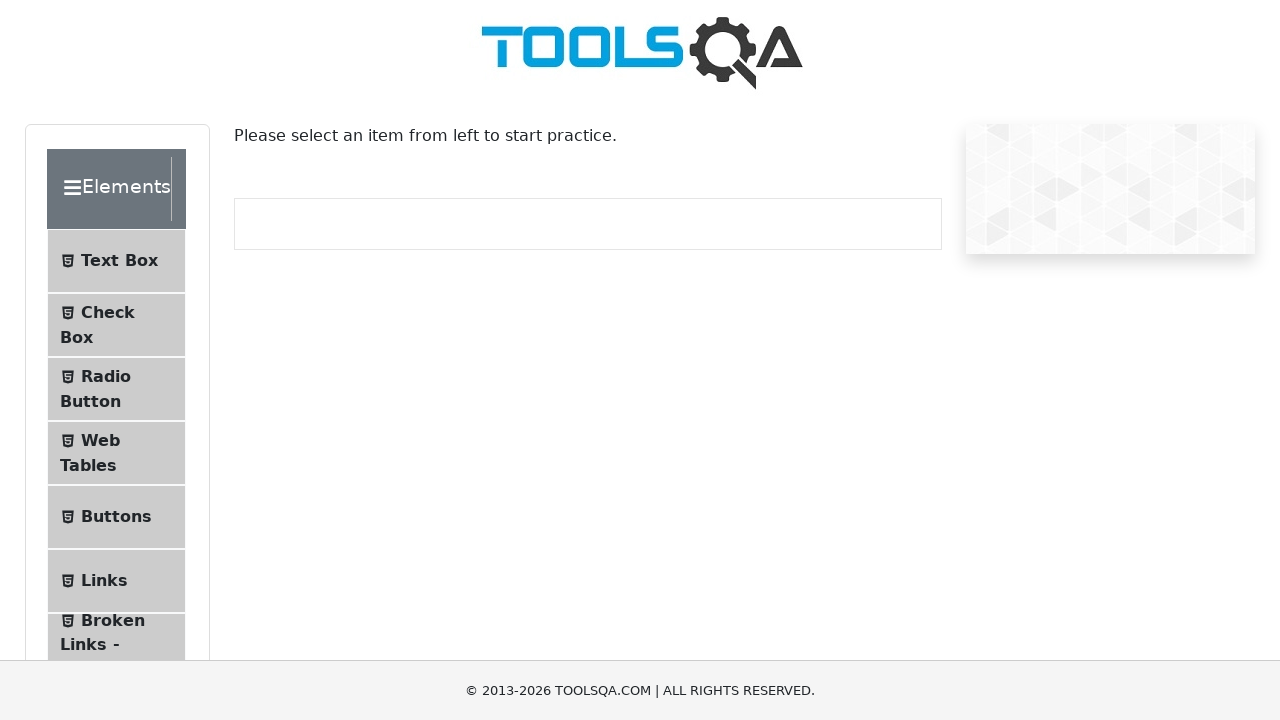

Retrieved text from menu item 0: 'Text Box'
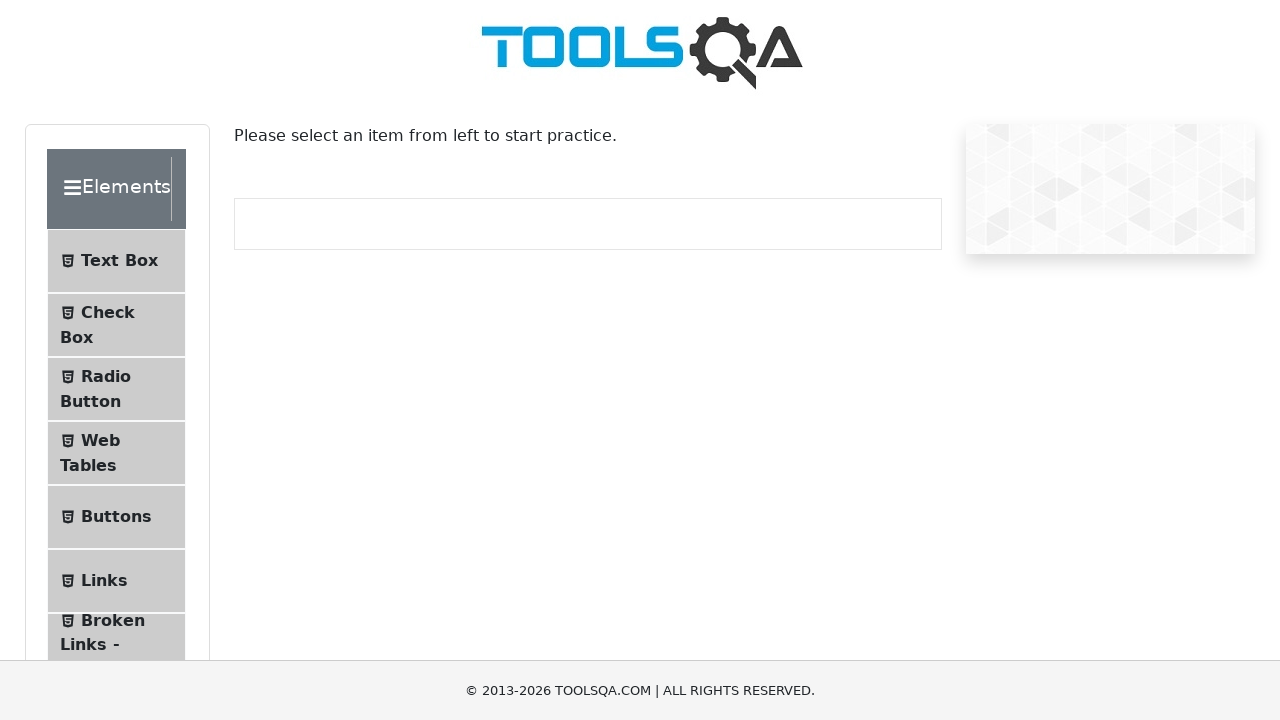

Clicked on 'Text Box' menu item at (116, 261) on .left-pannel .accordion .element-group ul li >> nth=0
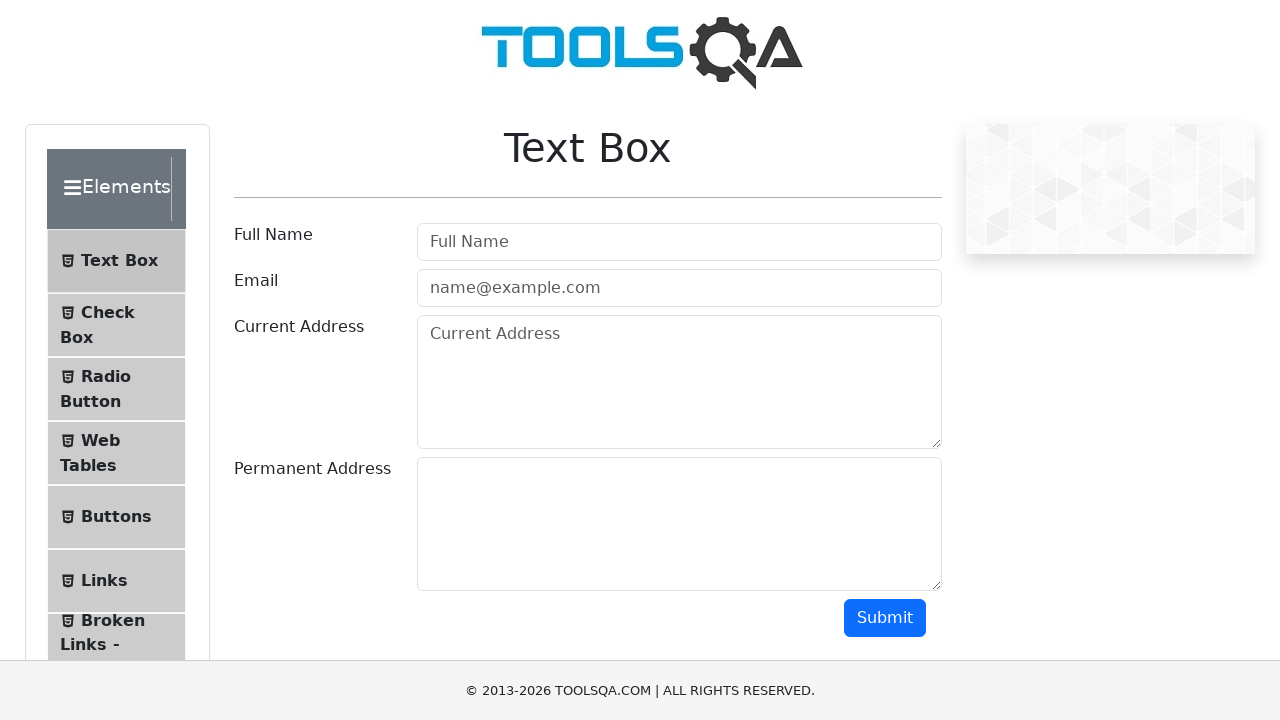

Filled in username field with 'Testname' on input#userName
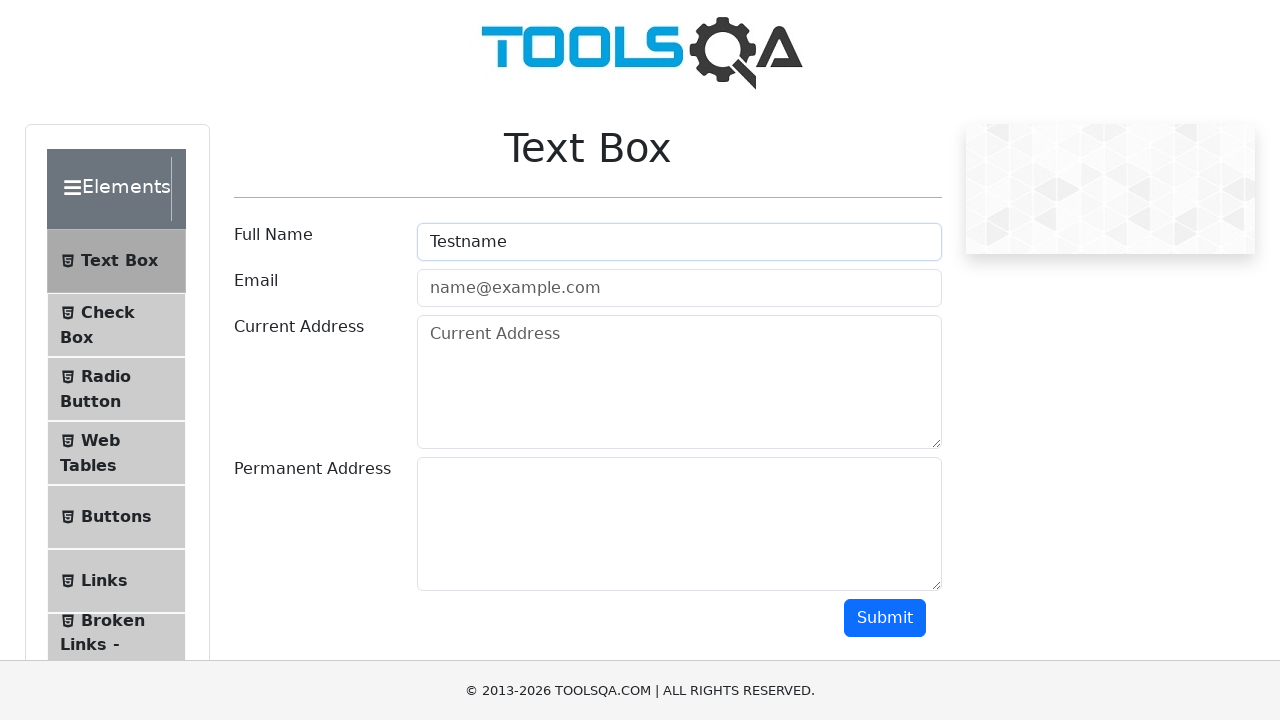

Filled in email field with 'apples@pears.org' on input#userEmail
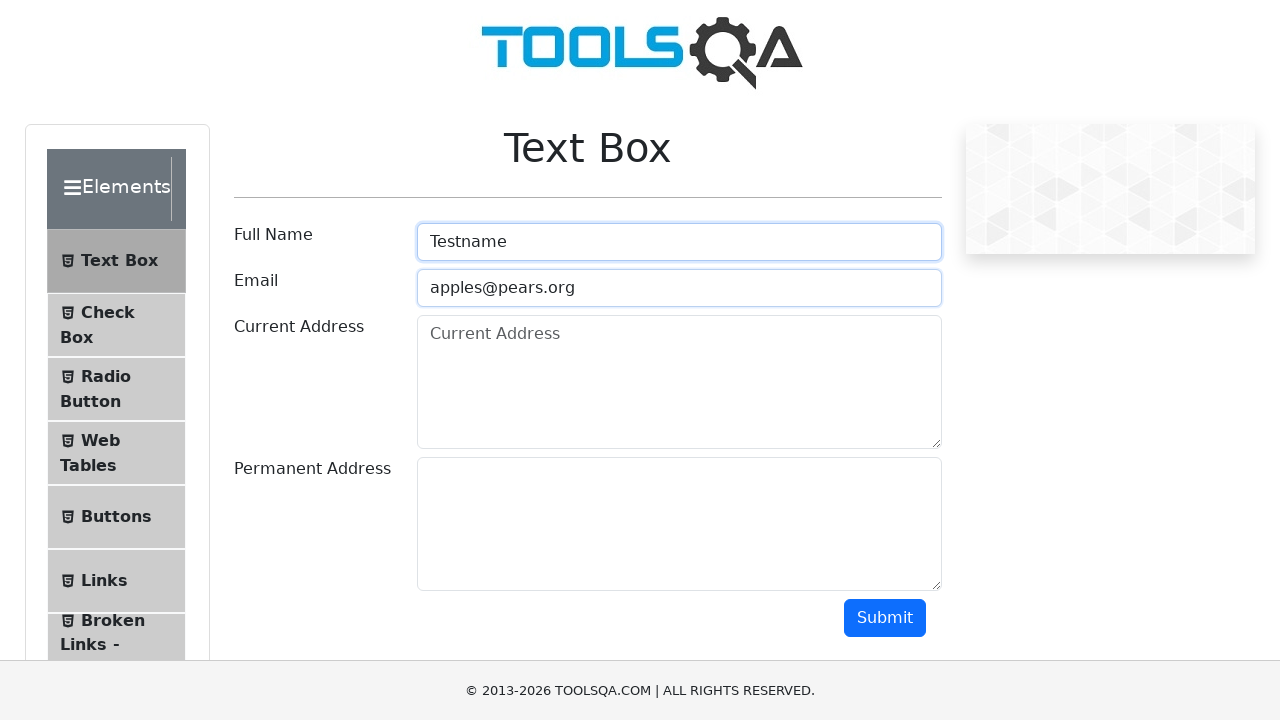

Filled in current address field with '123 apple drive hodor place denmark' on #currentAddress
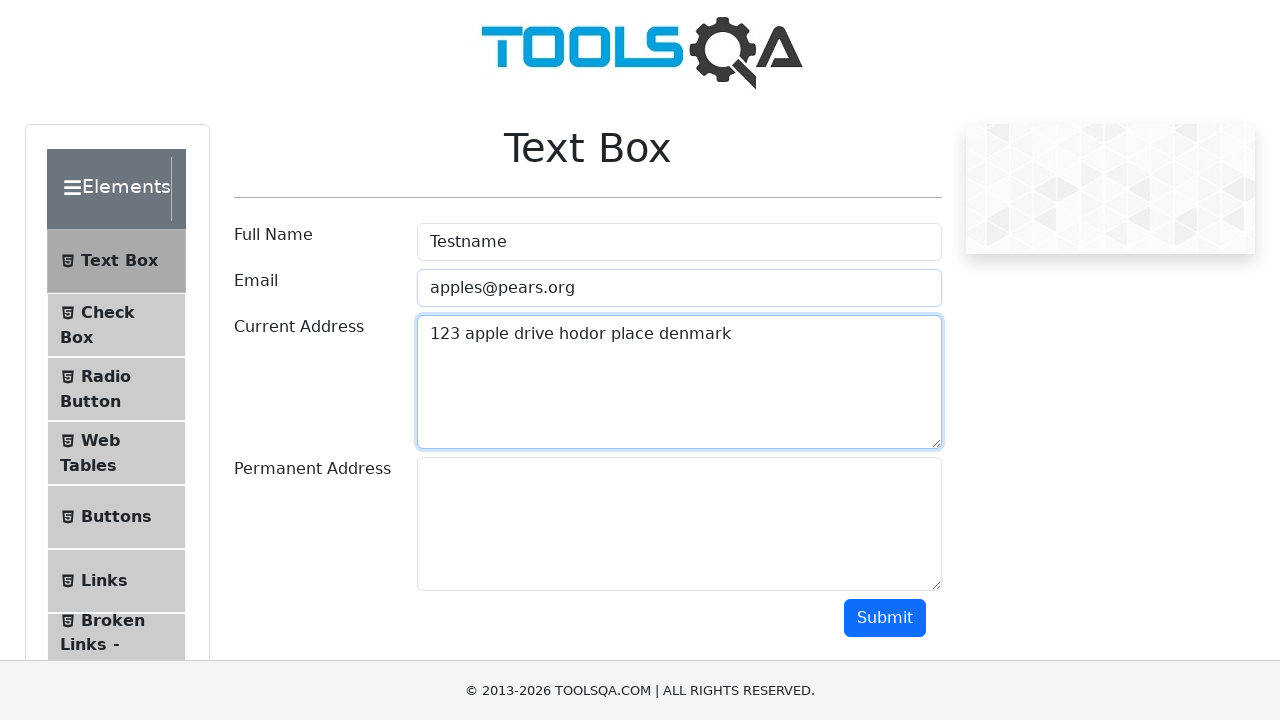

Filled in permanent address field with 'same as above' on #permanentAddress
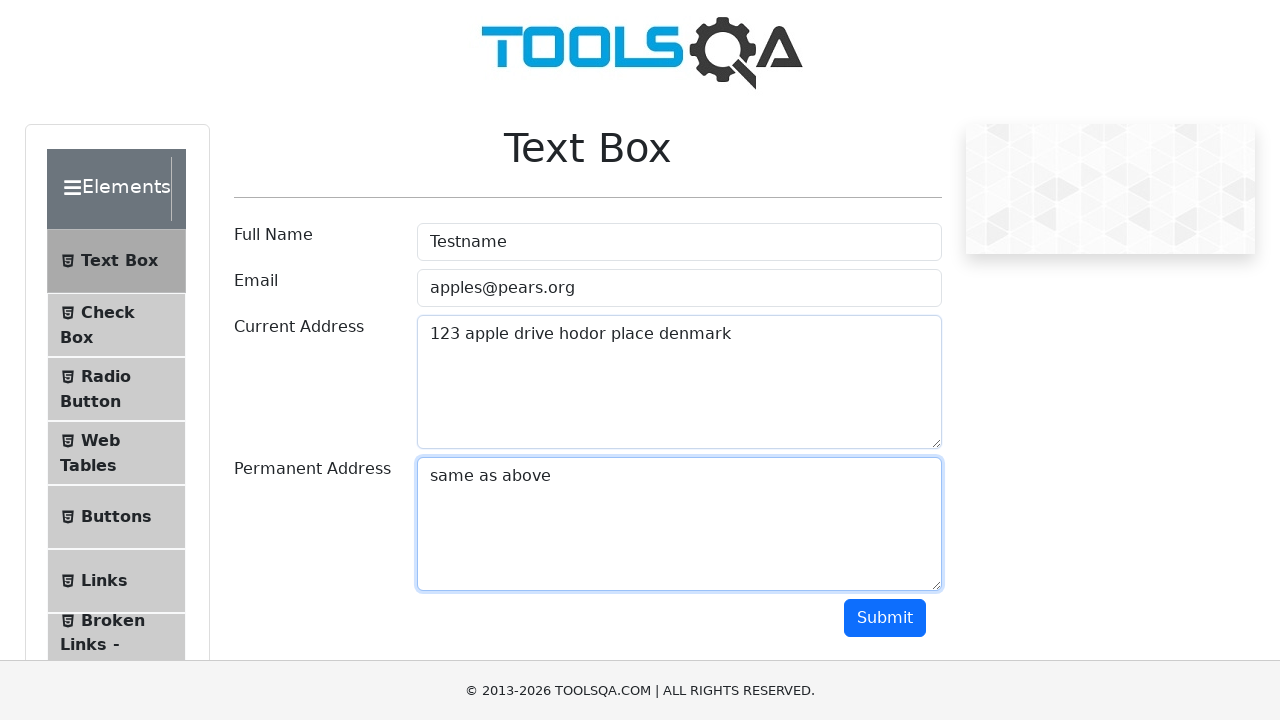

Clicked submit button to submit the form at (885, 618) on button#submit
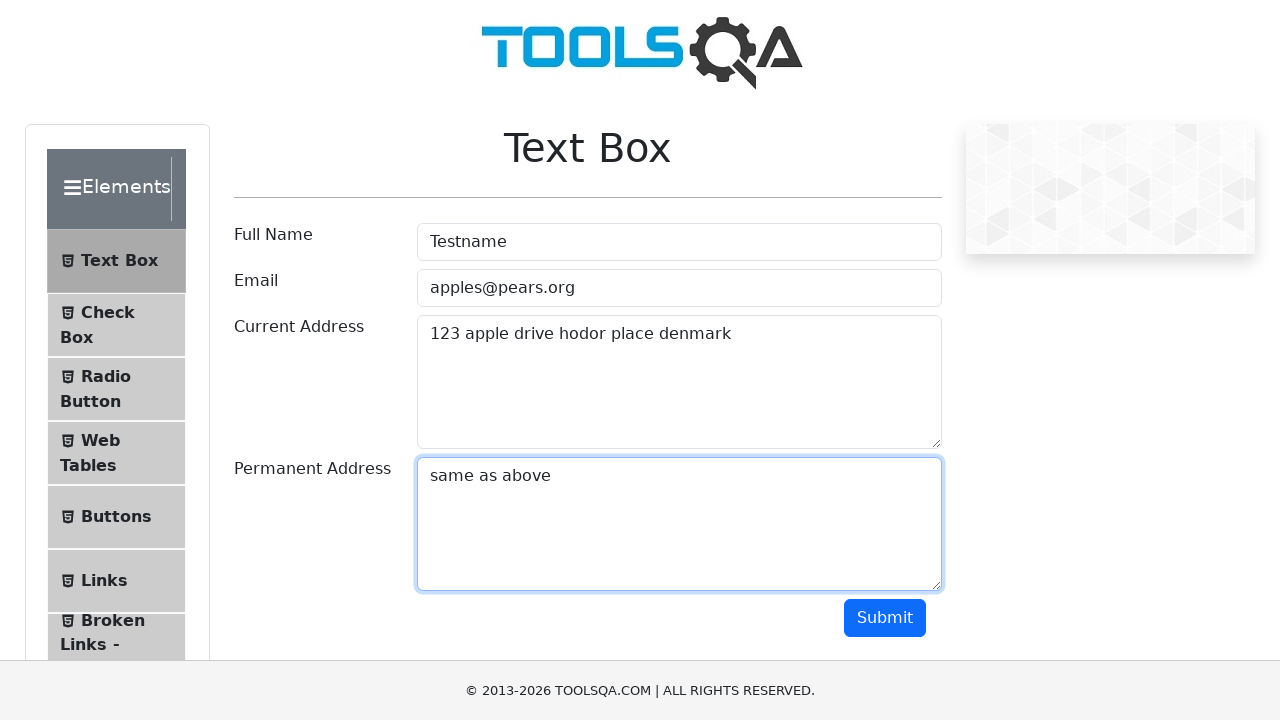

Waited for network idle state after form submission
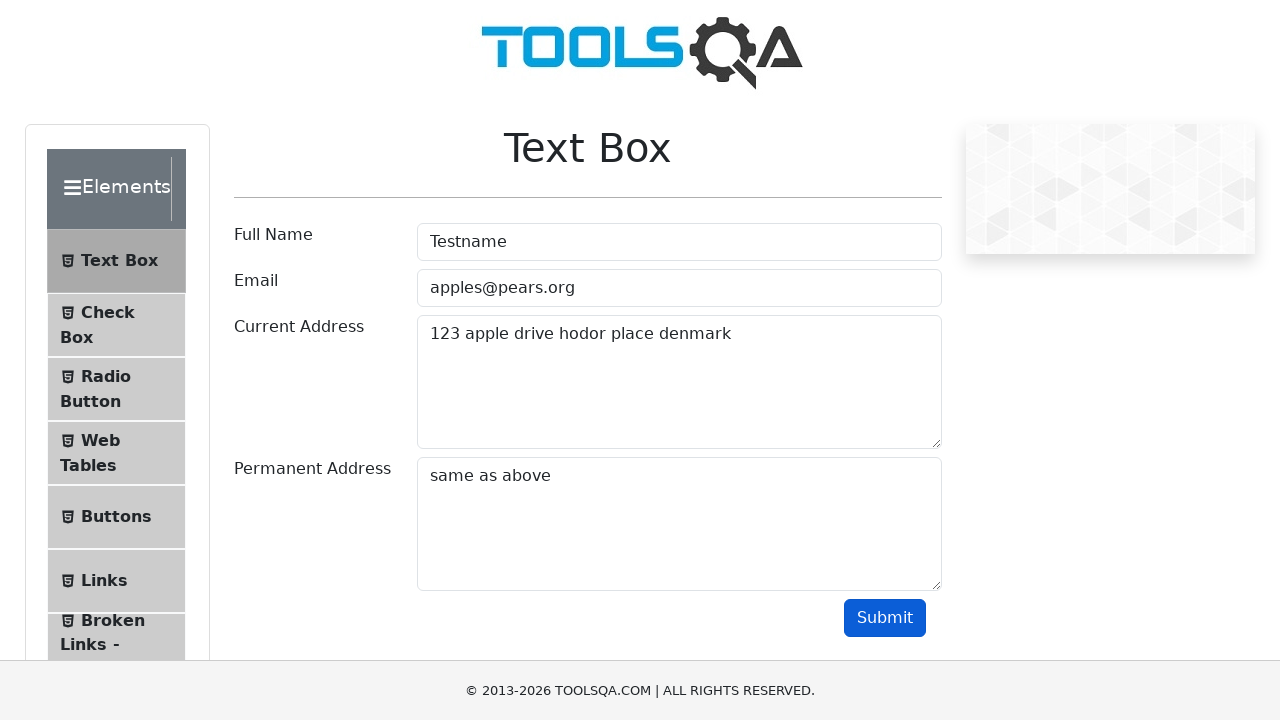

Output section with form results loaded and verified
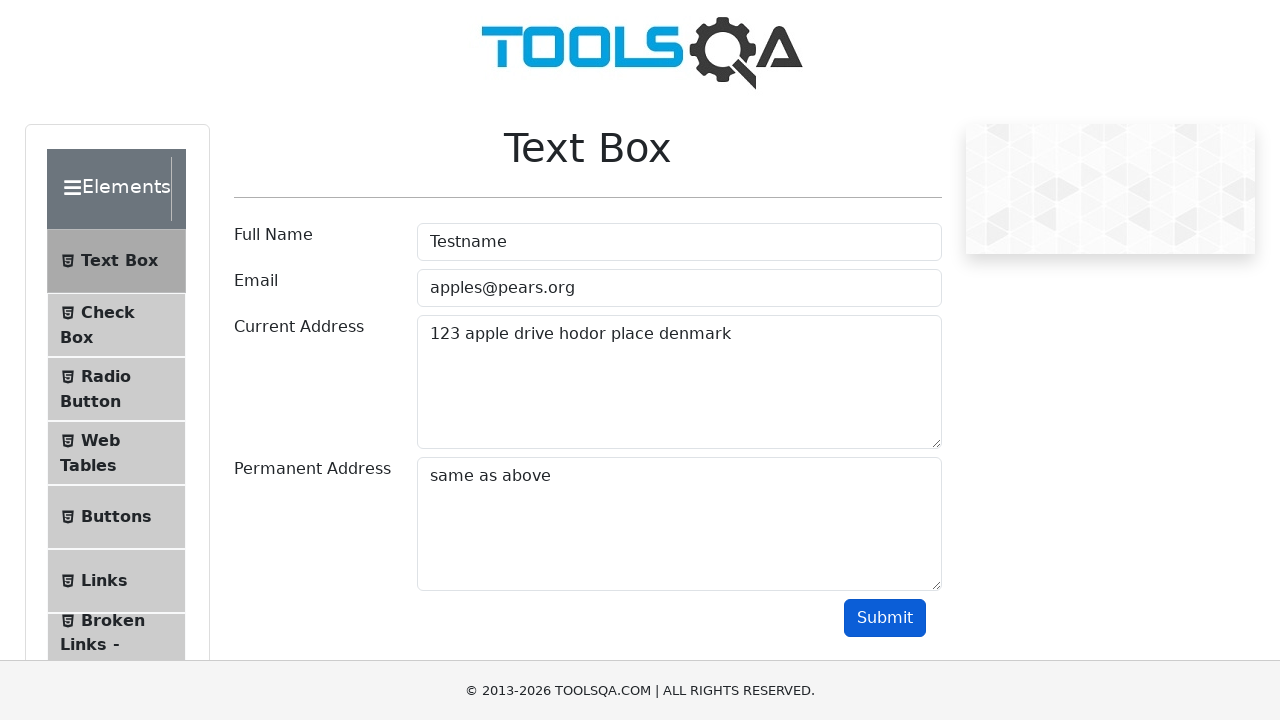

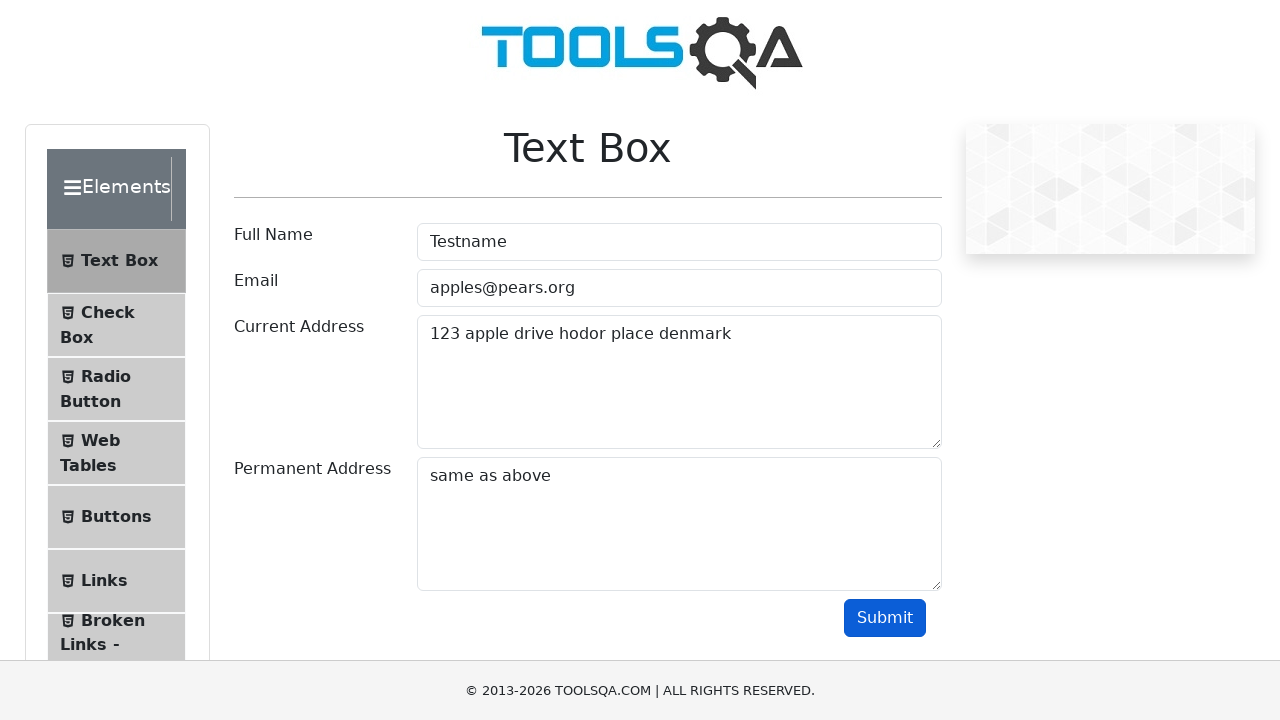